Tests mouse hover functionality by hovering over elements and clicking on revealed menu items

Starting URL: https://rahulshettyacademy.com/AutomationPractice/

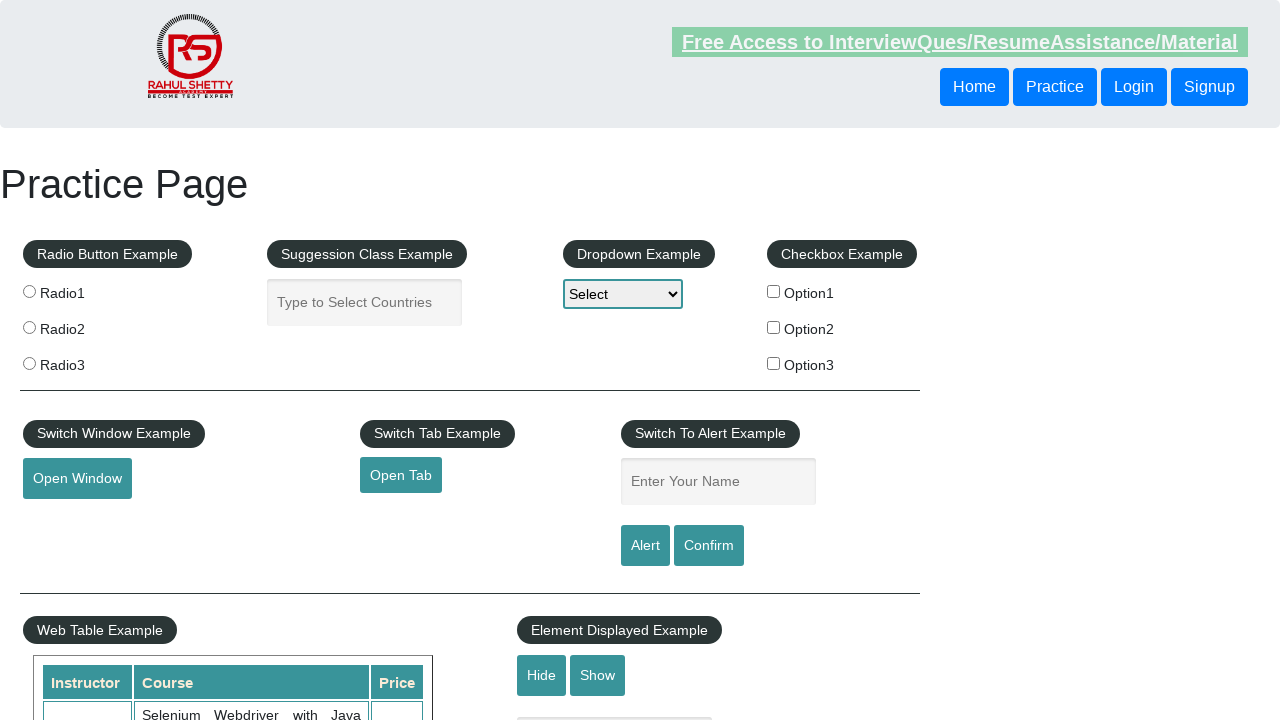

Hovered over mouse hover button to reveal menu at (83, 361) on #mousehover
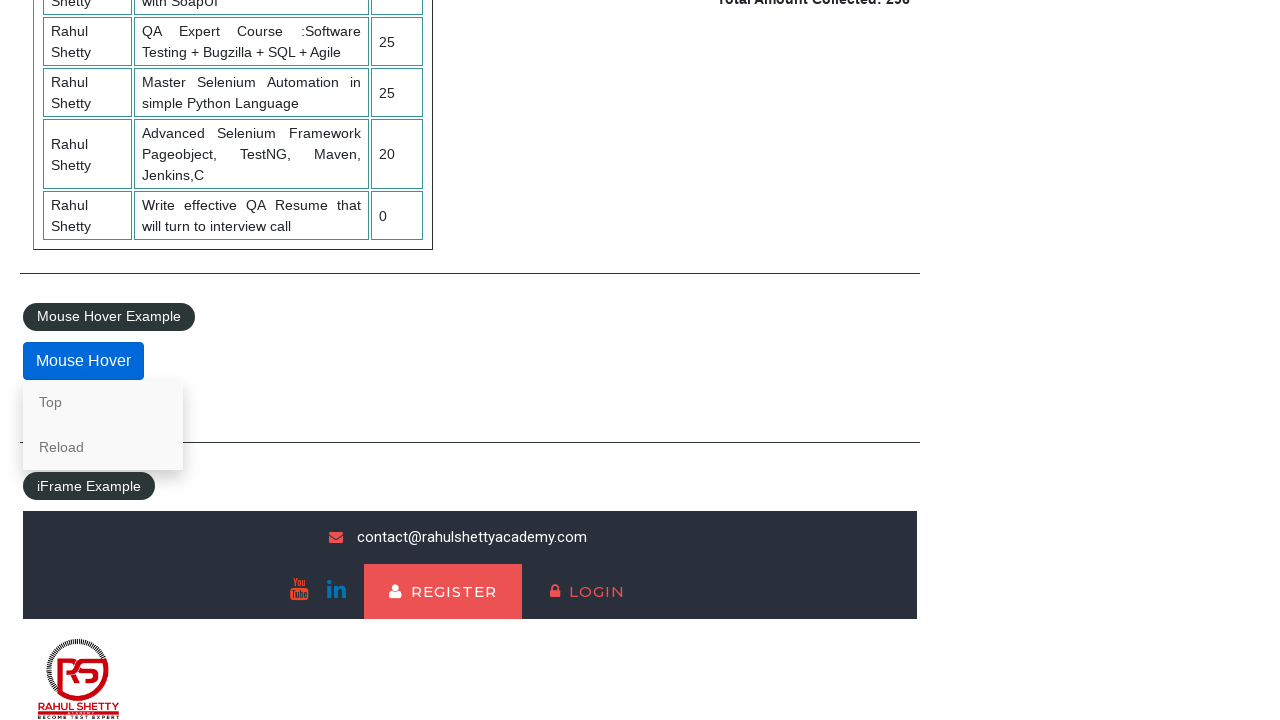

Clicked Reload option from hover menu at (103, 447) on text=Reload
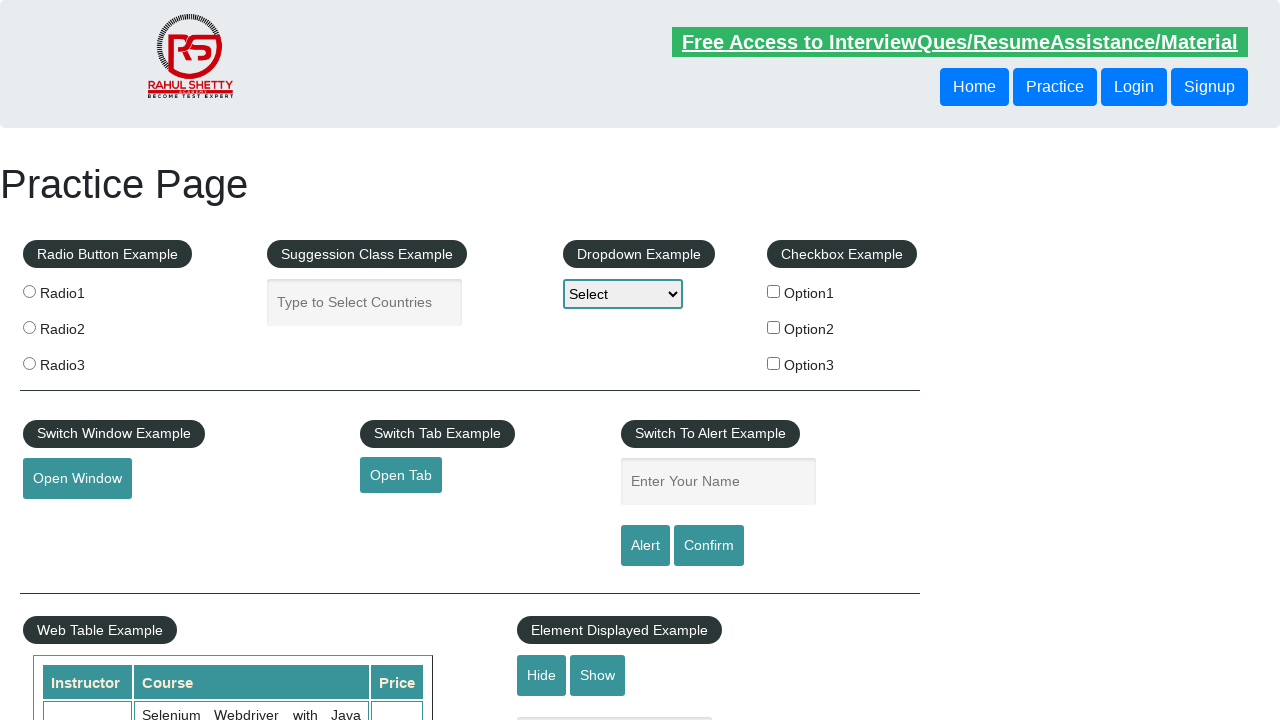

Hovered over mouse hover button again to reveal menu at (83, 361) on #mousehover
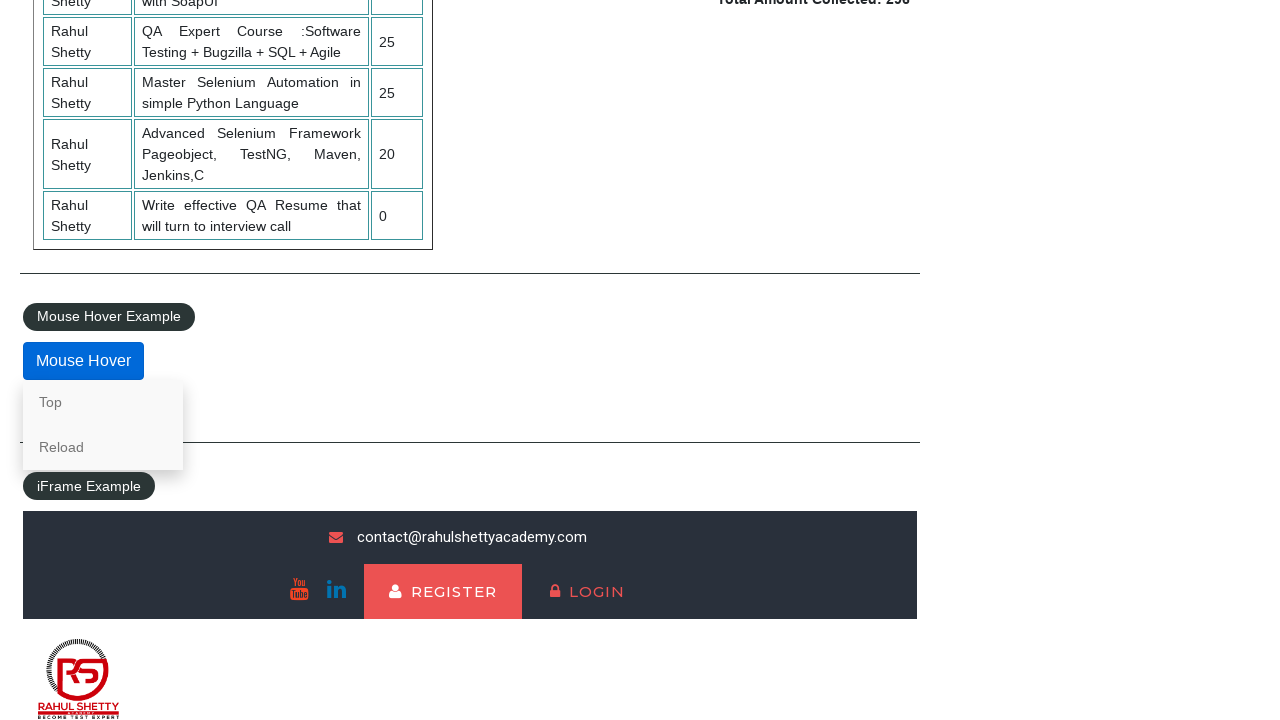

Clicked Top option from hover menu at (103, 402) on a:has-text('Top')
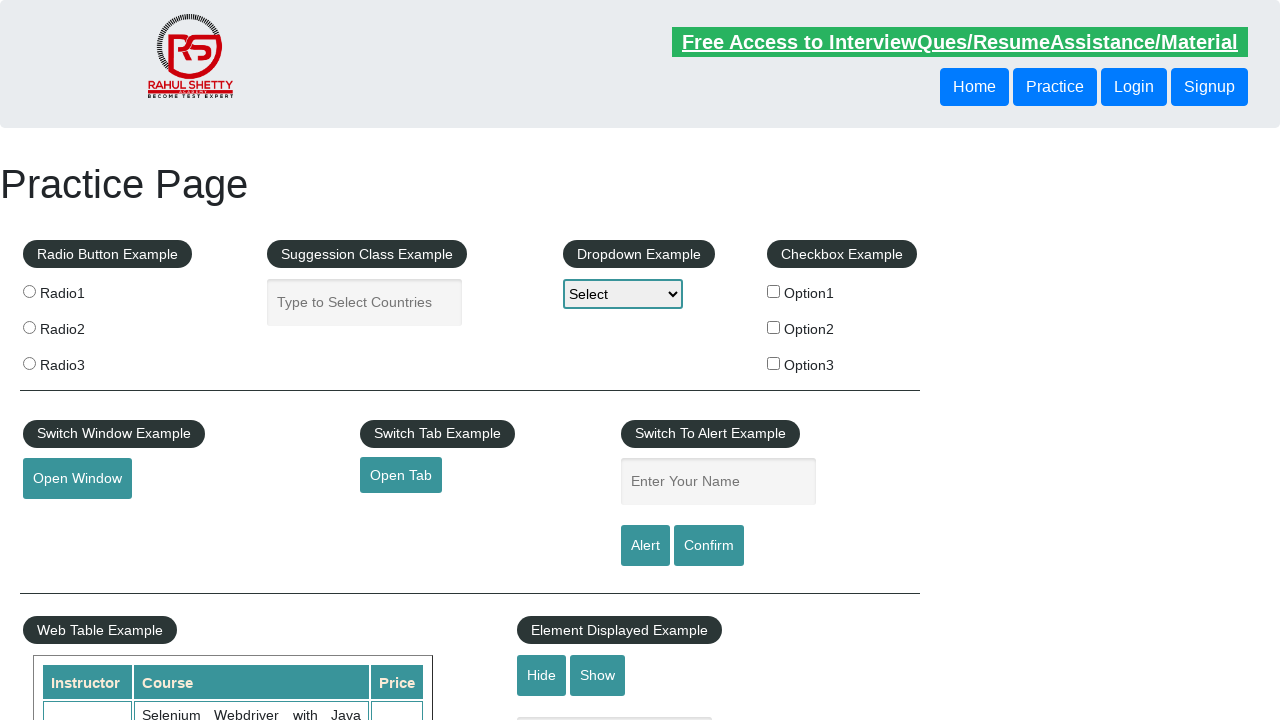

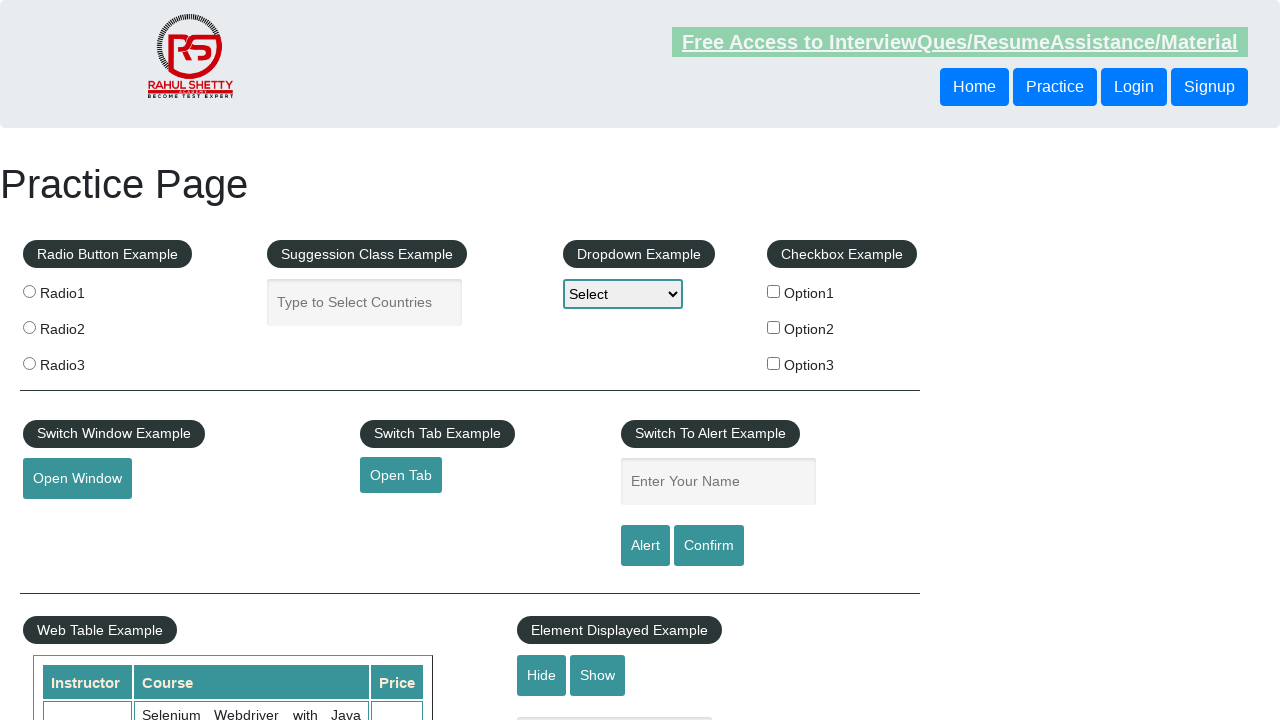